Tests navigation triggered via JavaScript by executing a script that changes the window location to GitHub.

Starting URL: http://guinea-pig.webdriver.io

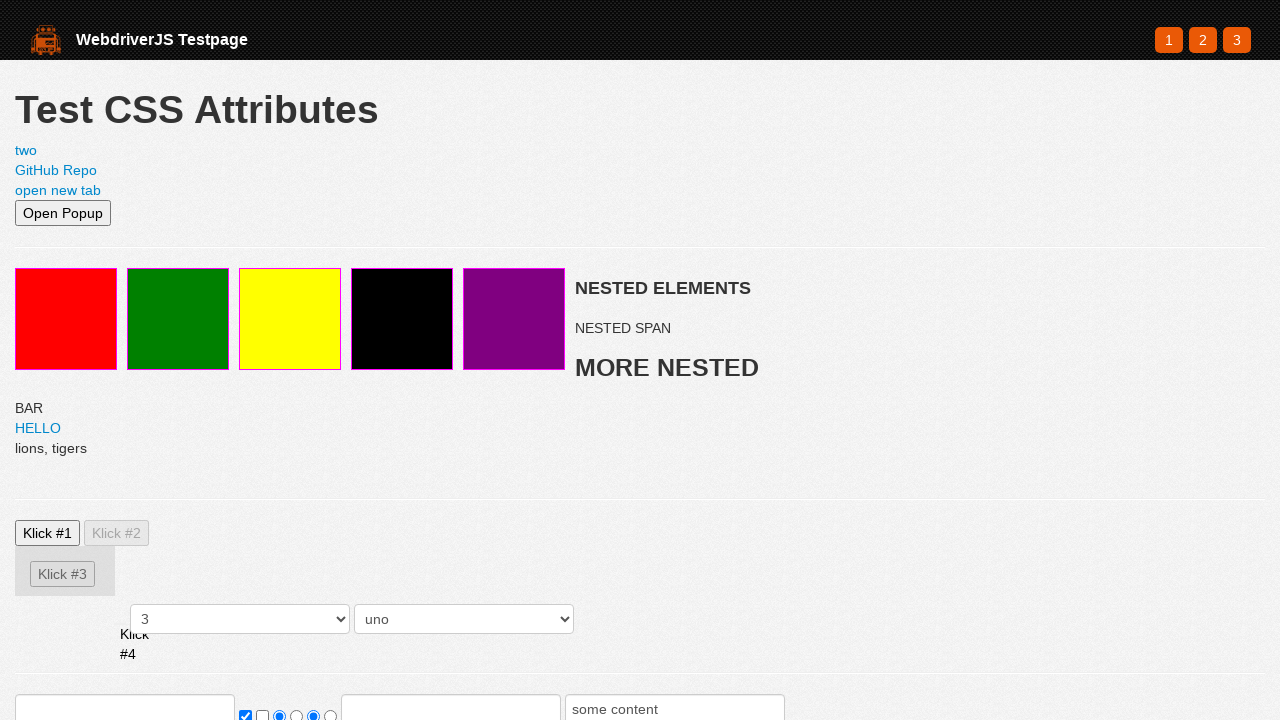

Verified initial page title is 'WebdriverJS Testpage'
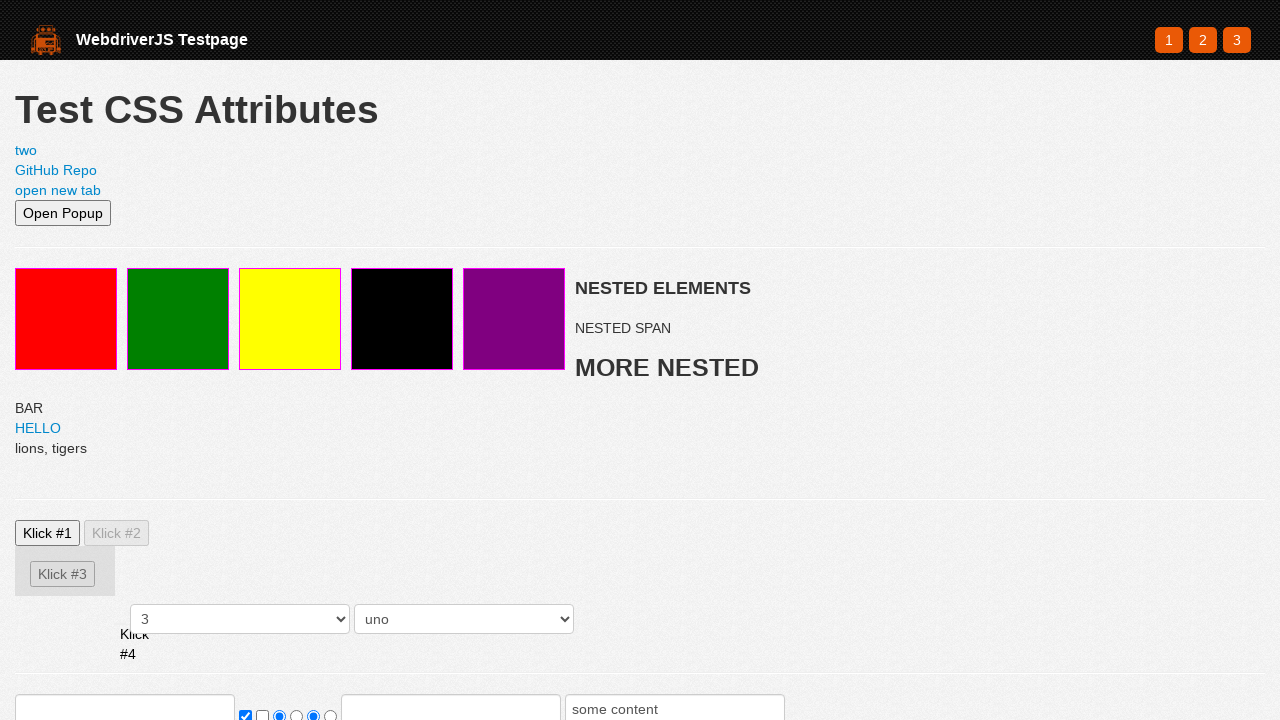

Executed JavaScript to navigate to GitHub via window.location.href
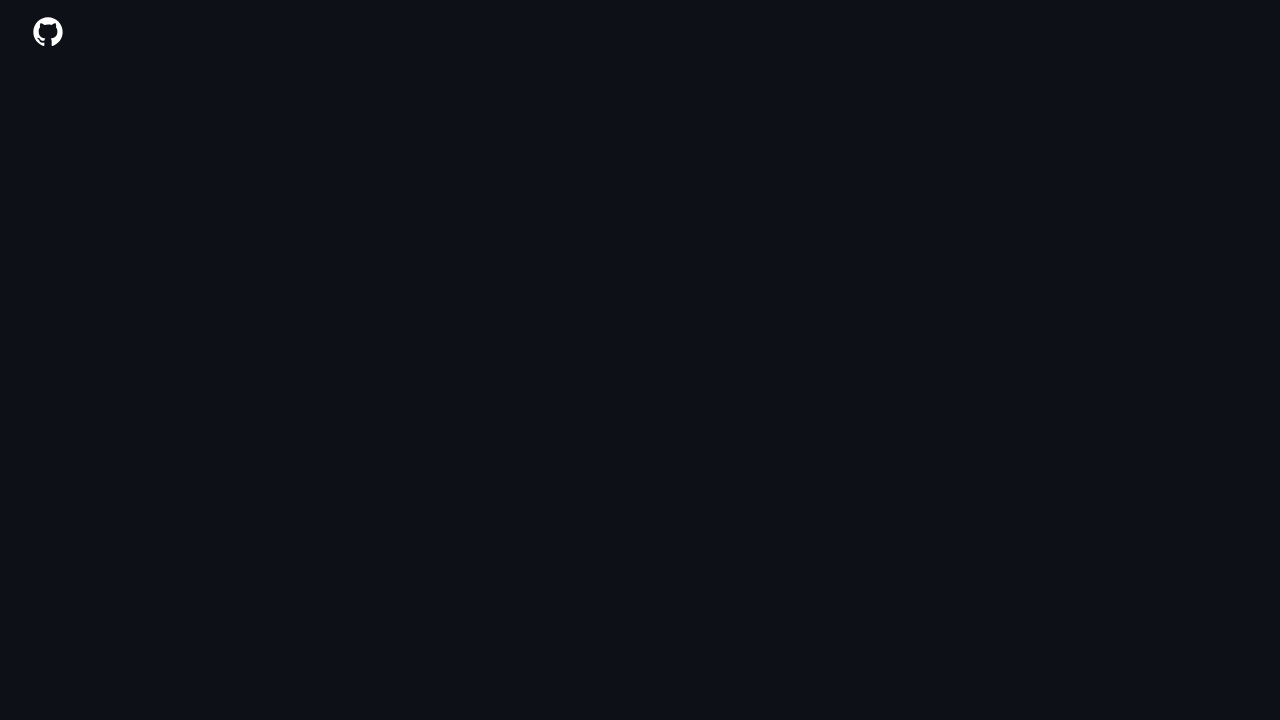

Waited for page load to complete after JavaScript navigation
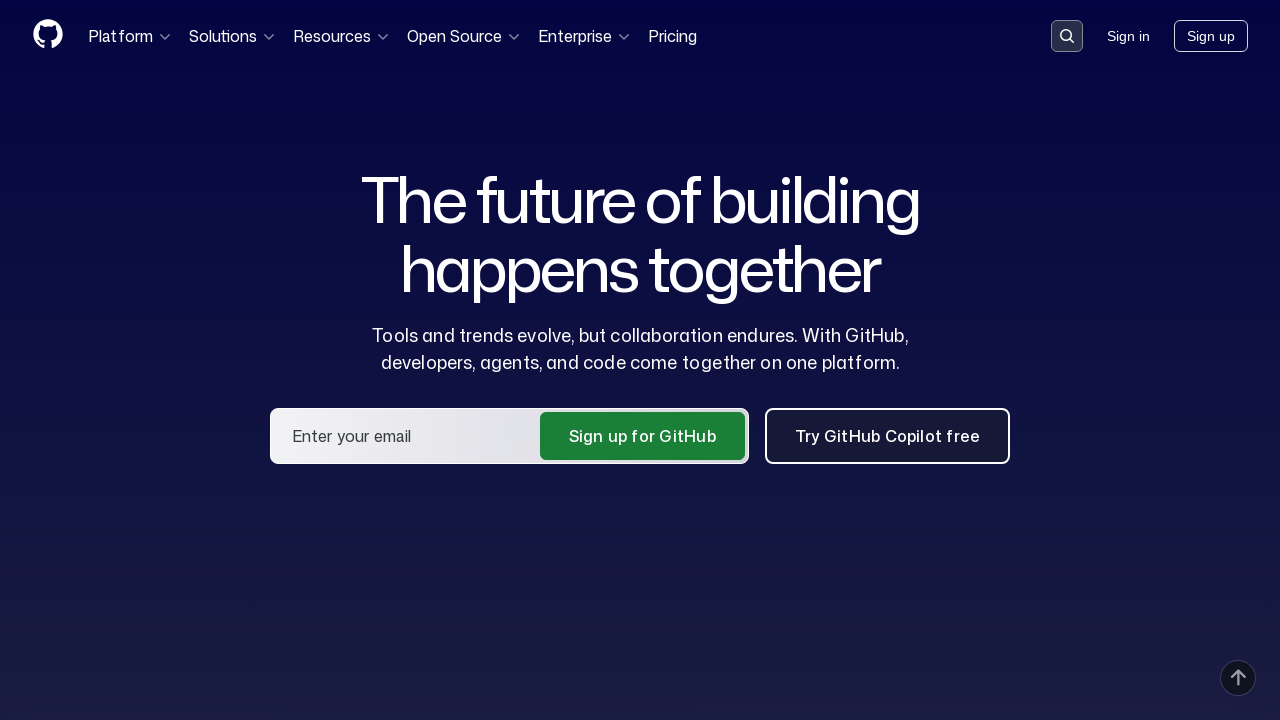

Verified page title contains 'GitHub' after navigation
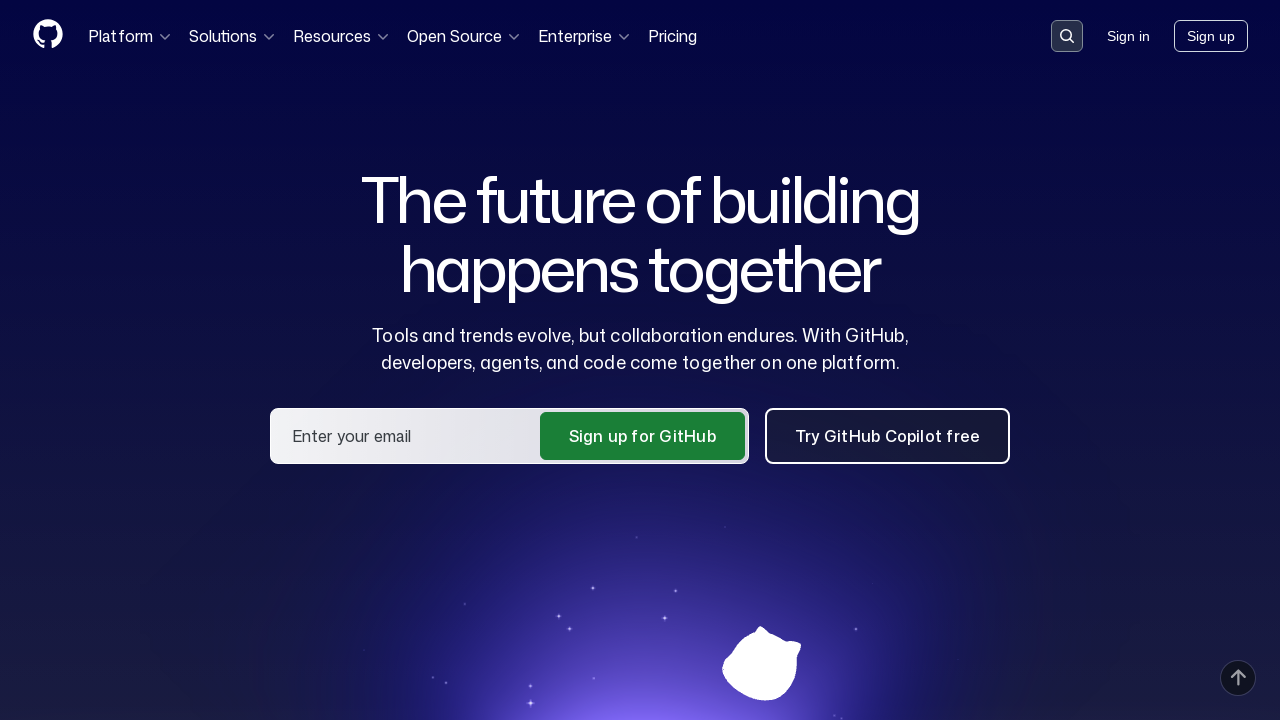

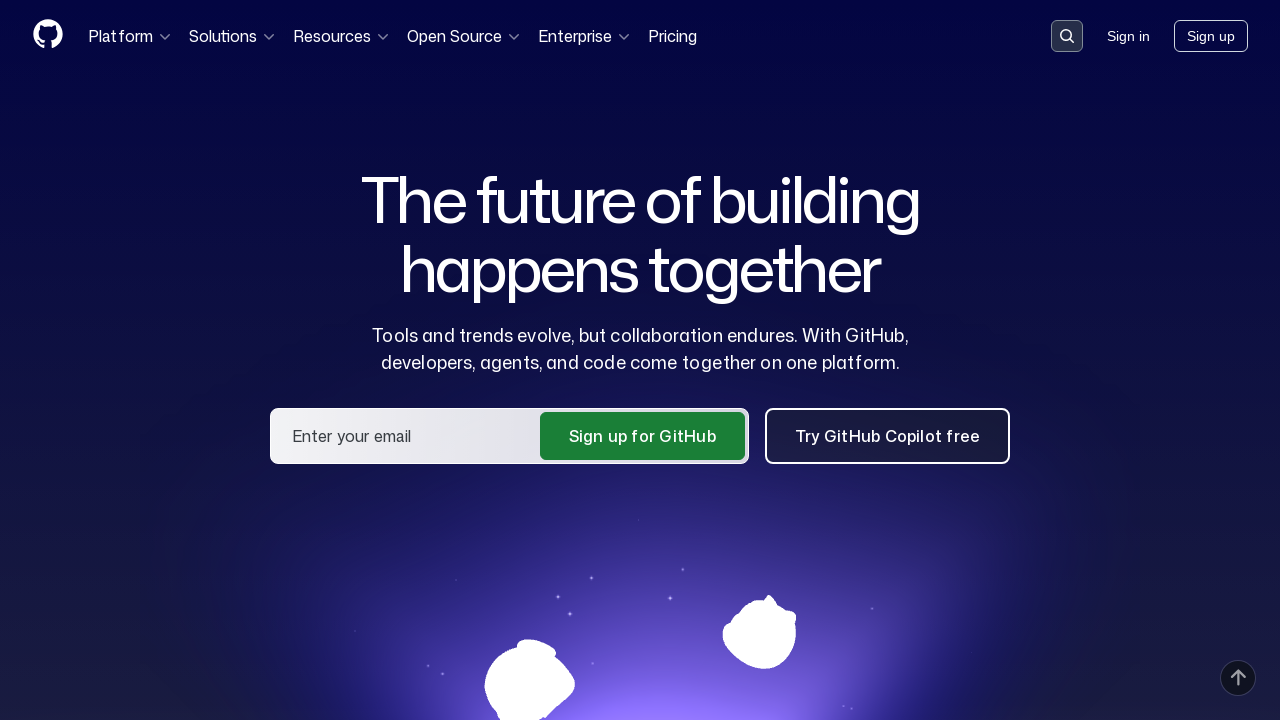